Tests drag and drop by offset by dragging an element to specific x and y coordinates

Starting URL: https://jqueryui.com/resources/demos/droppable/default.html

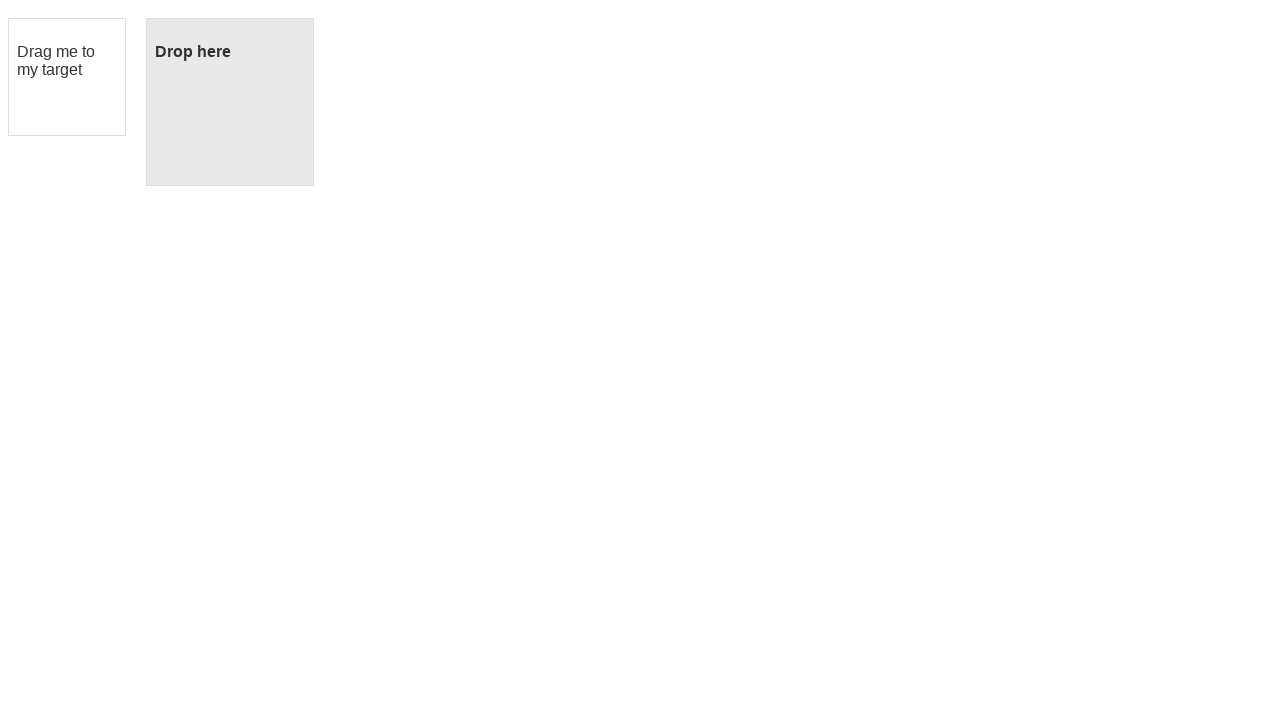

Waited for draggable element to be present
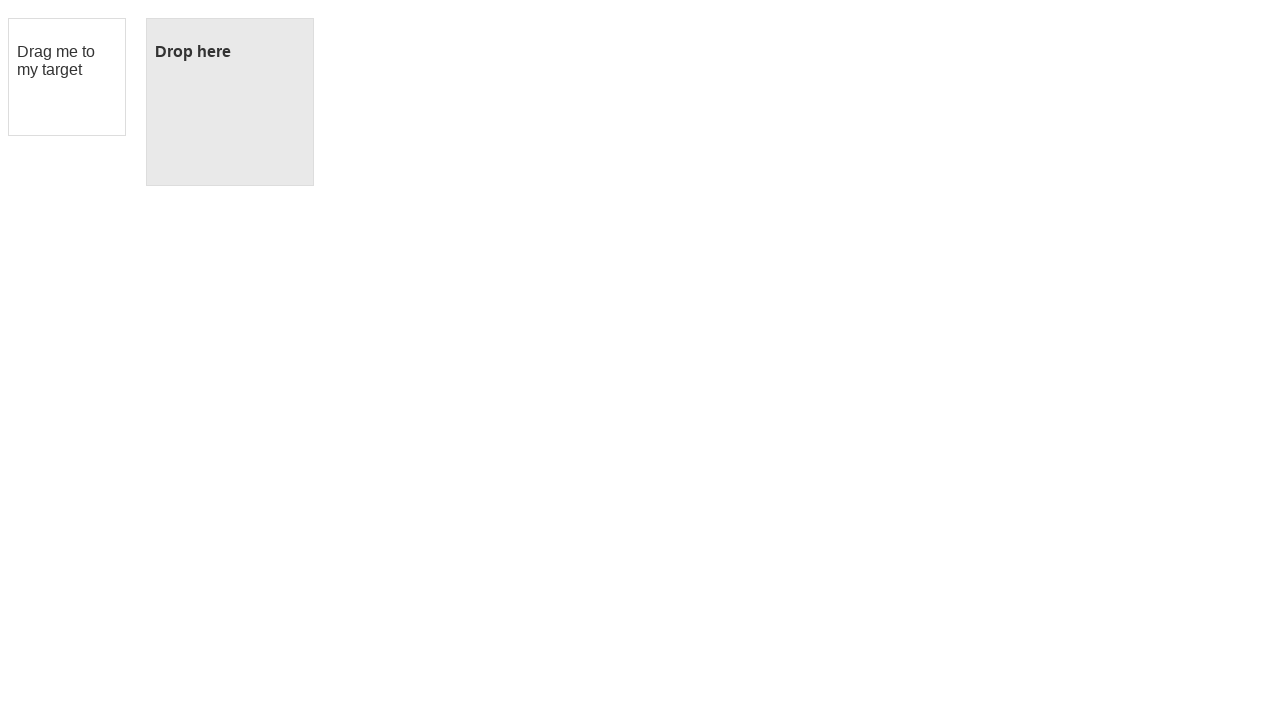

Located the draggable element
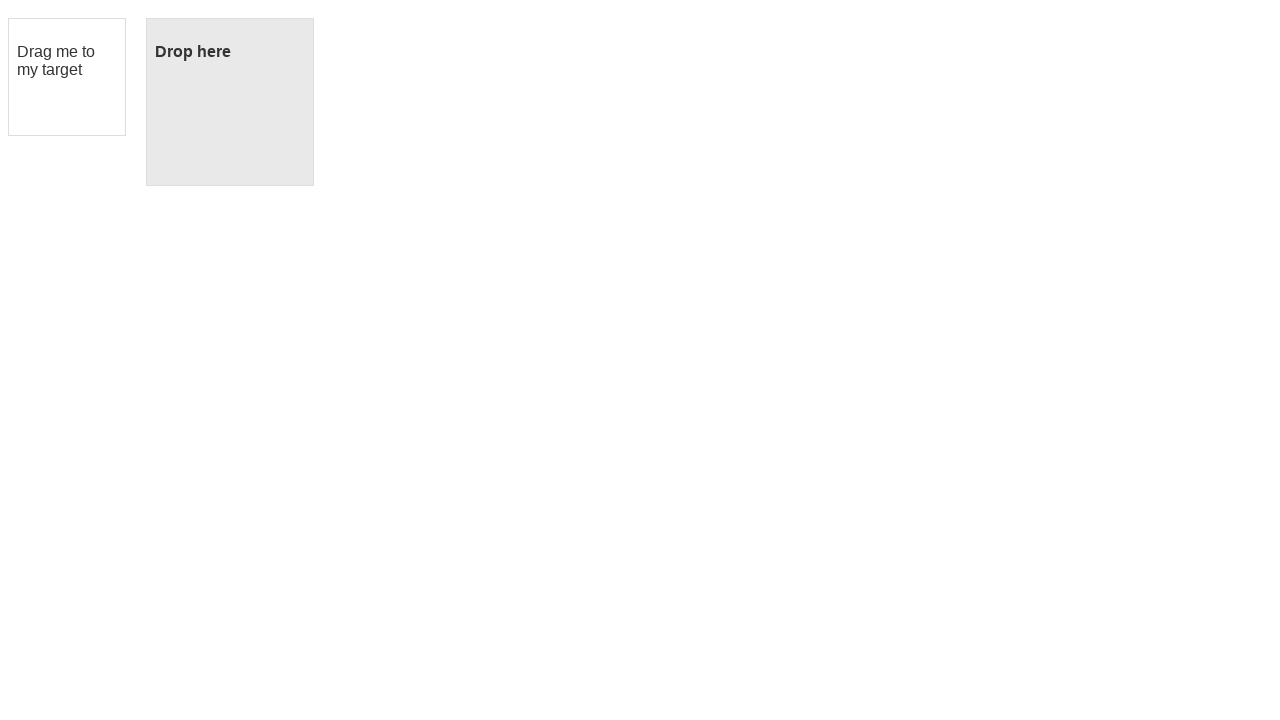

Retrieved bounding box coordinates of draggable element
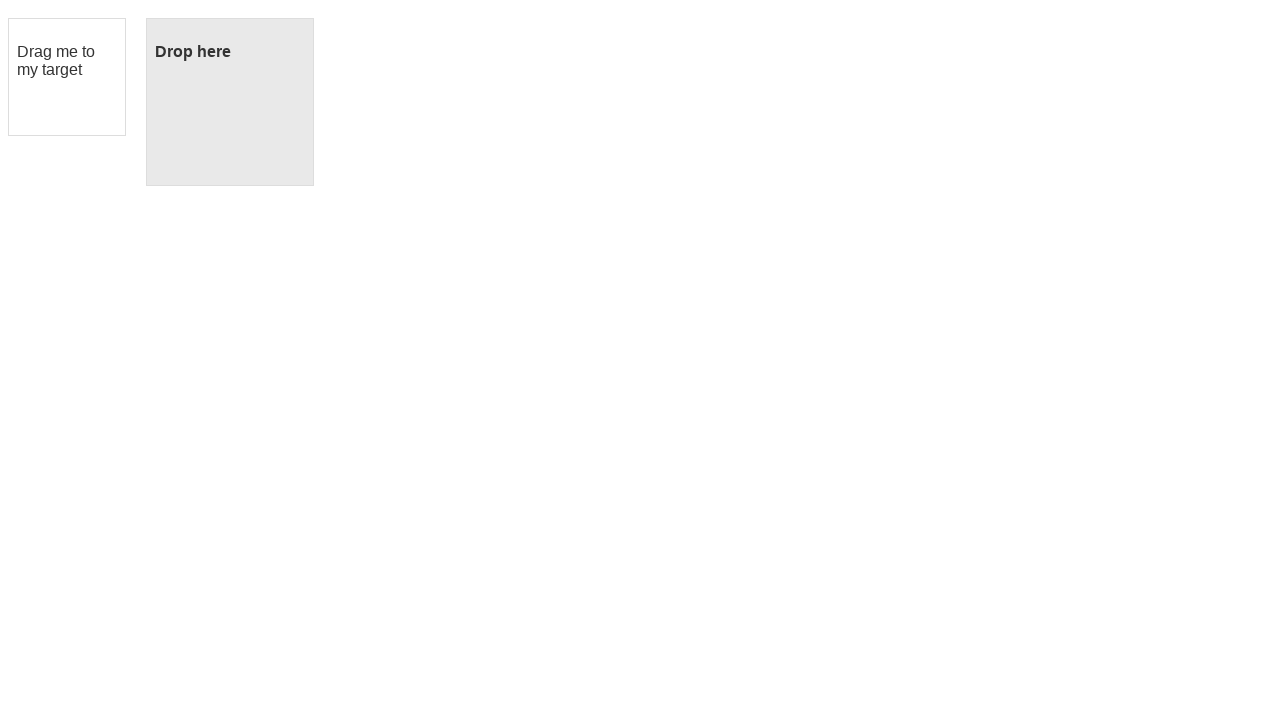

Moved mouse to center of draggable element at (67, 77)
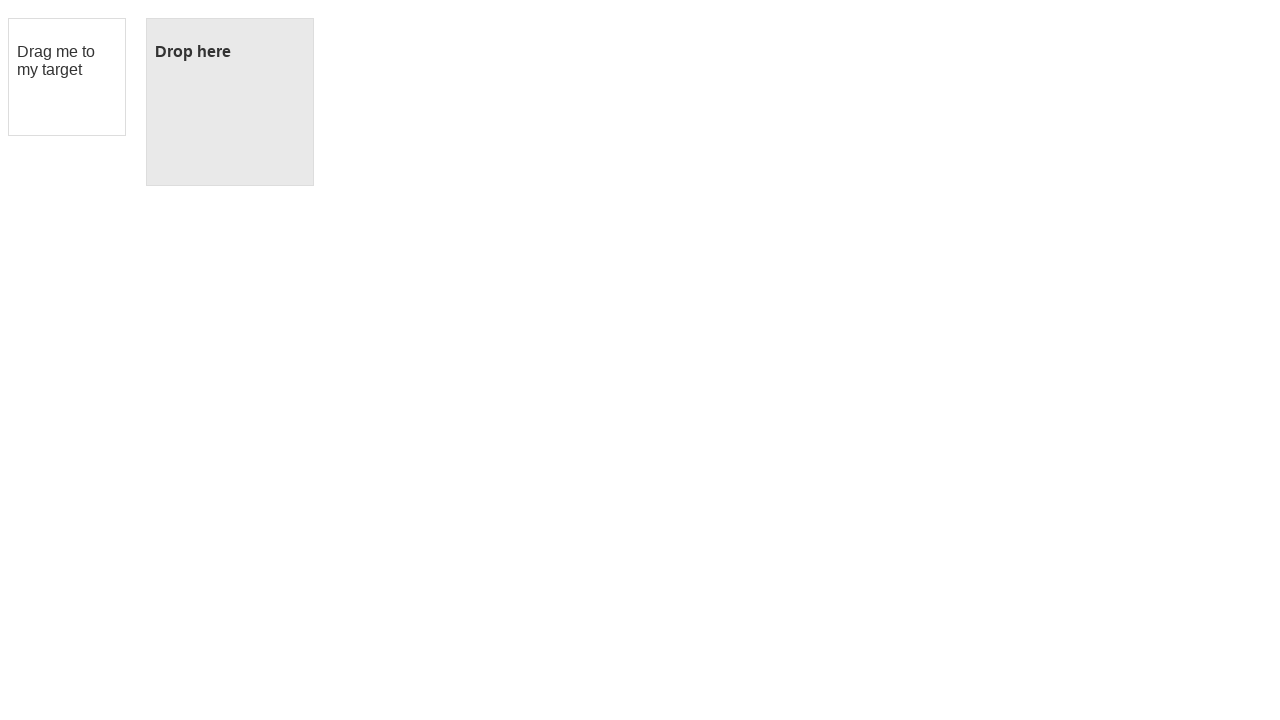

Pressed mouse button down to start drag at (67, 77)
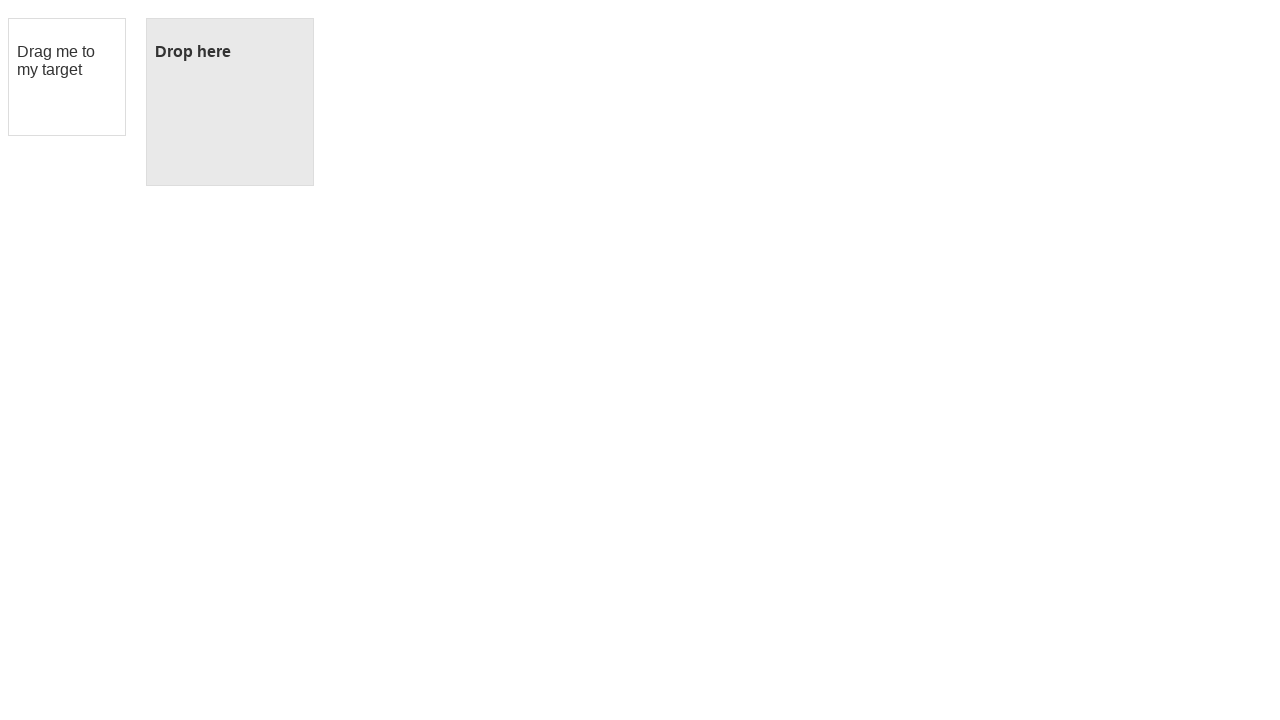

Dragged element by offset (180, 30) at (247, 107)
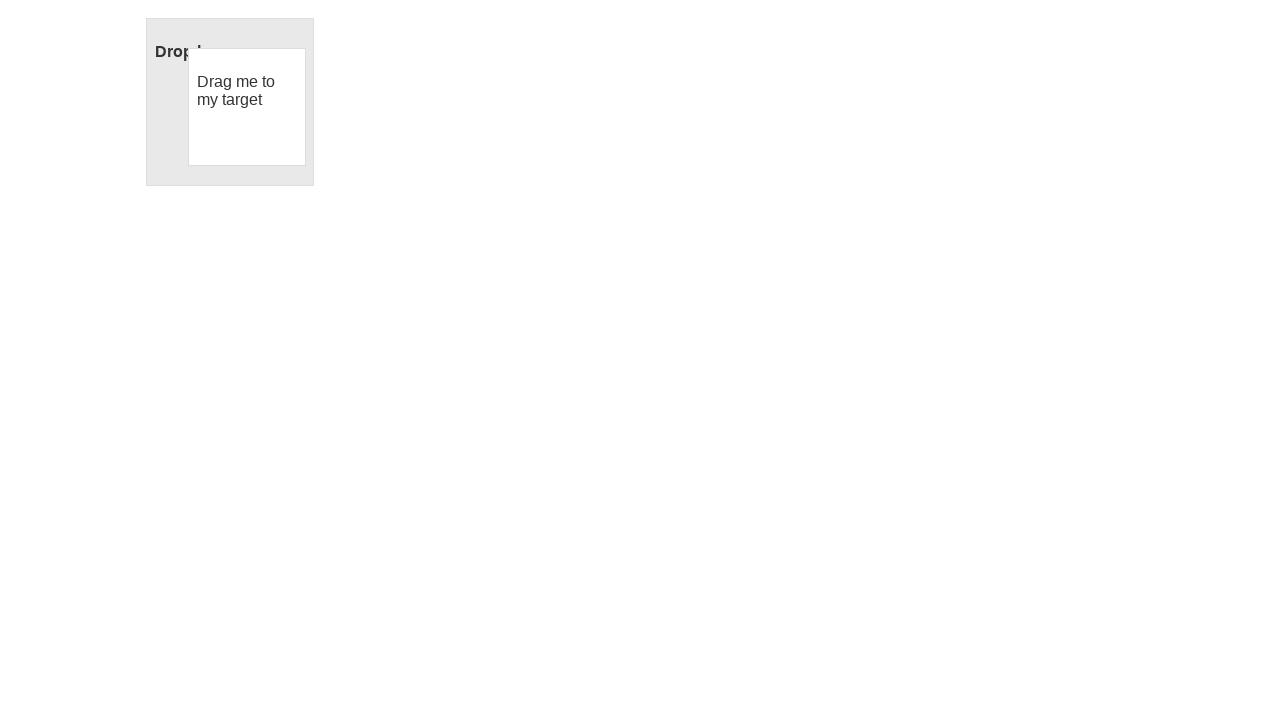

Released mouse button to complete drag and drop at (247, 107)
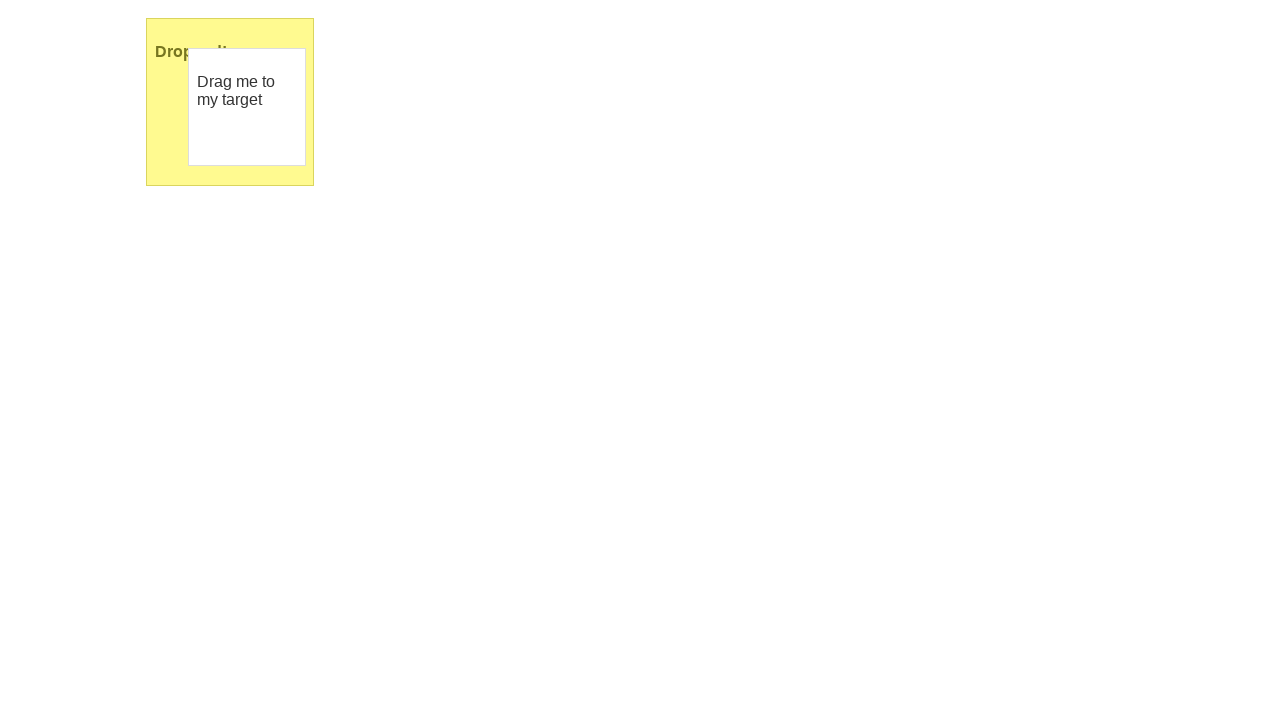

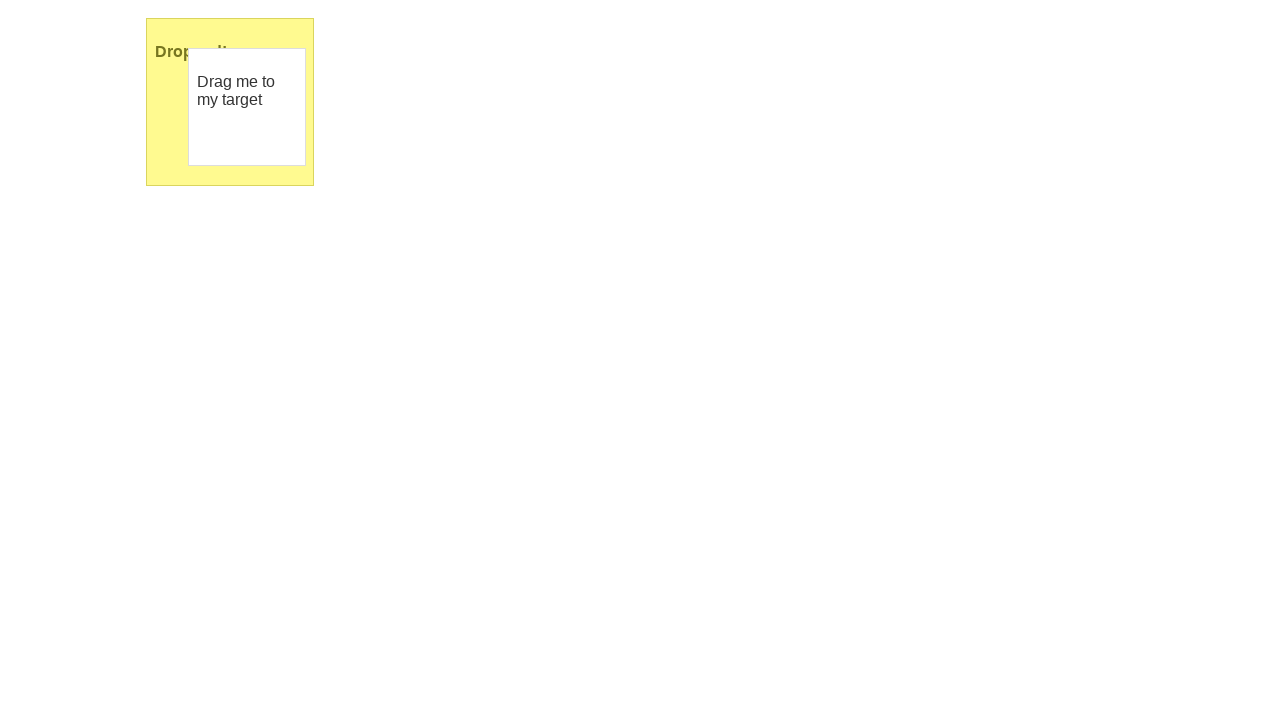